Tests JavaScript alert handling functionality by clicking buttons that trigger different types of alerts (simple alert, timed alert, confirm box, and prompt box) and accepting each one.

Starting URL: http://demoqa.com/alerts

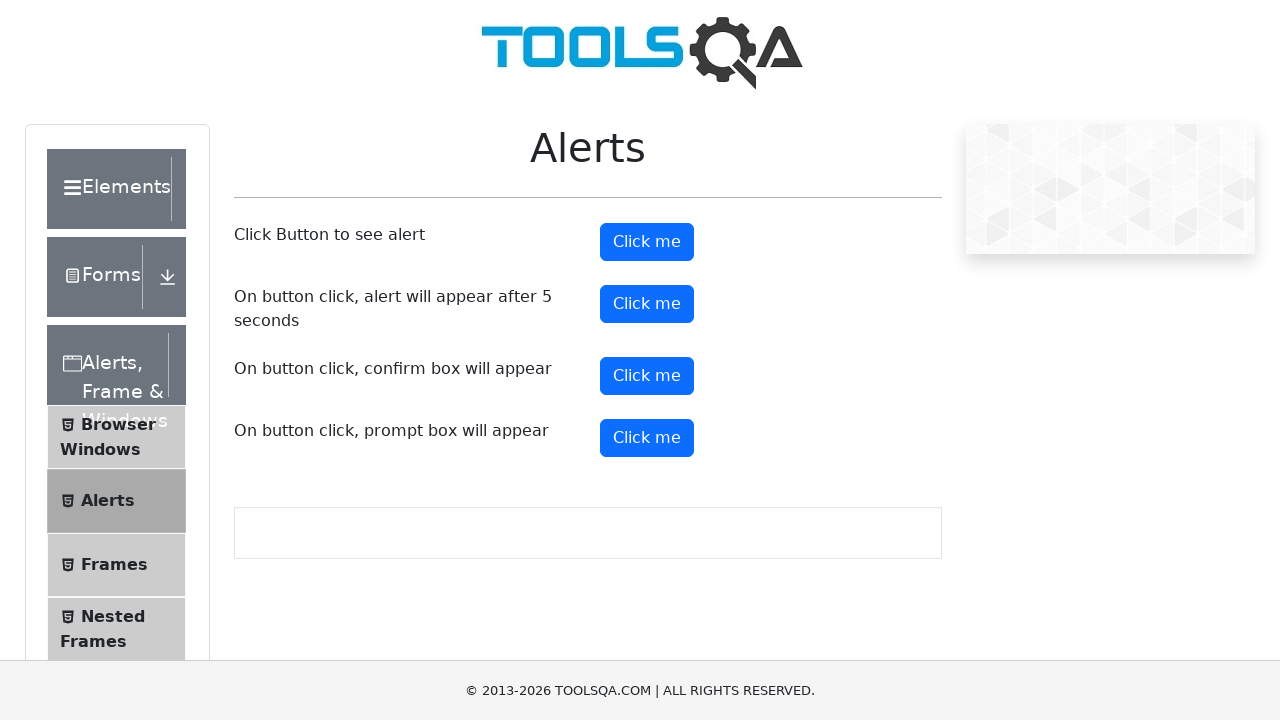

Clicked button to trigger simple alert at (647, 242) on #alertButton
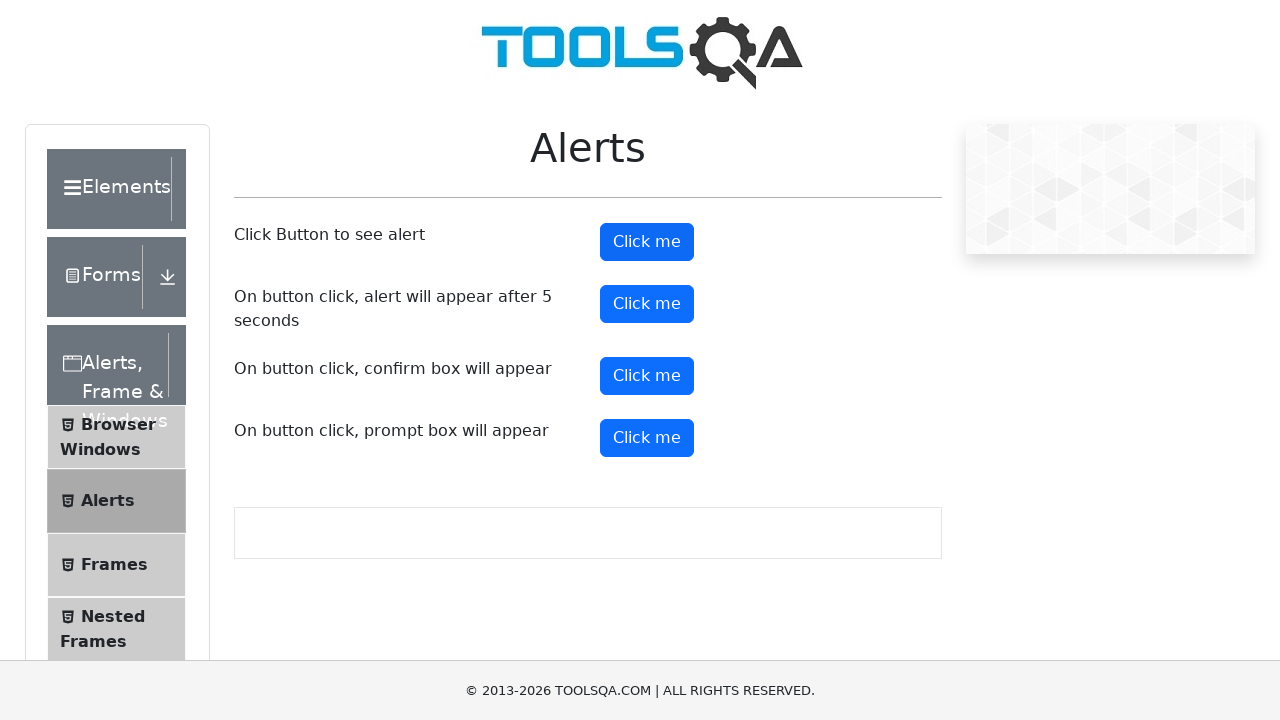

Set up dialog handler to accept alerts
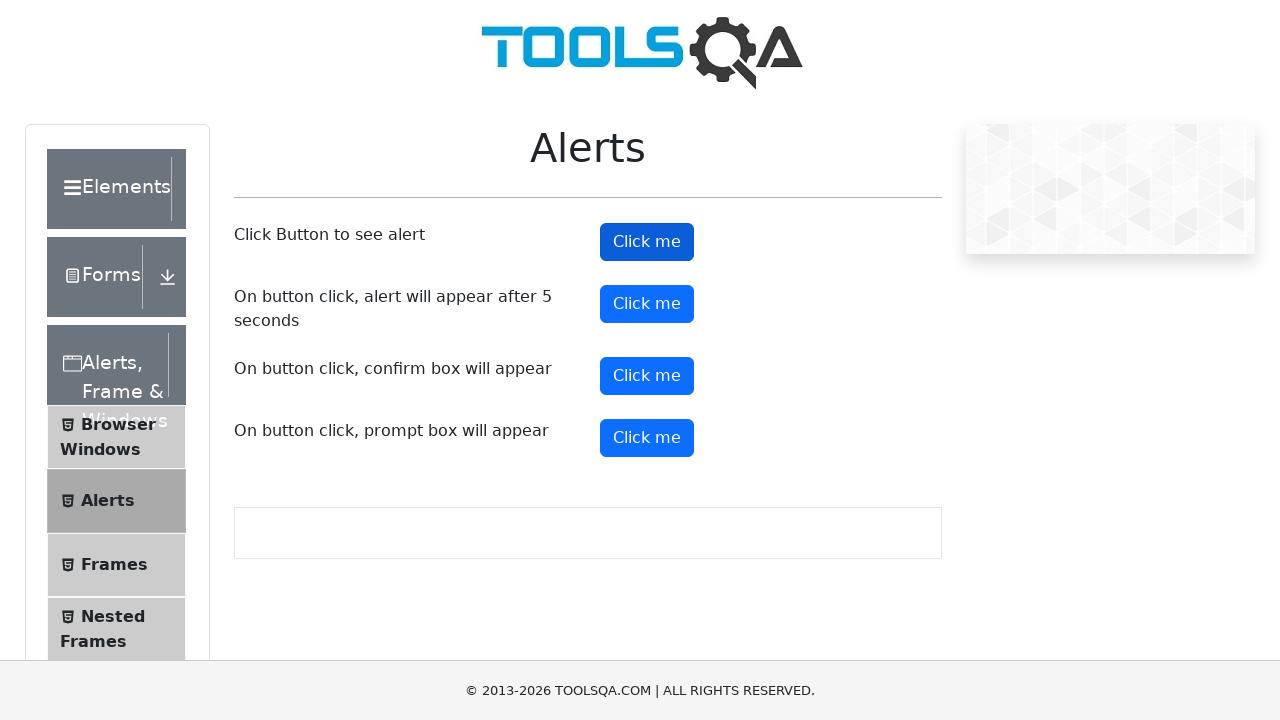

Waited for simple alert to be processed
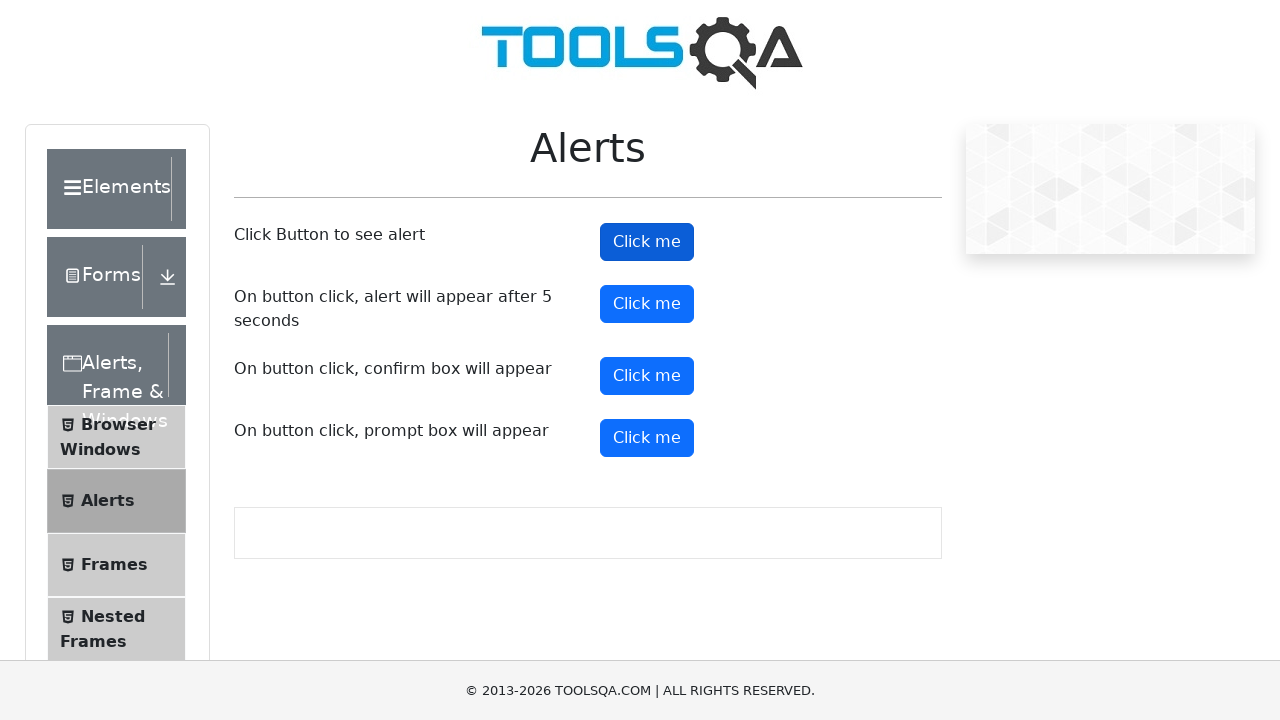

Clicked button to trigger timed alert at (647, 304) on #timerAlertButton
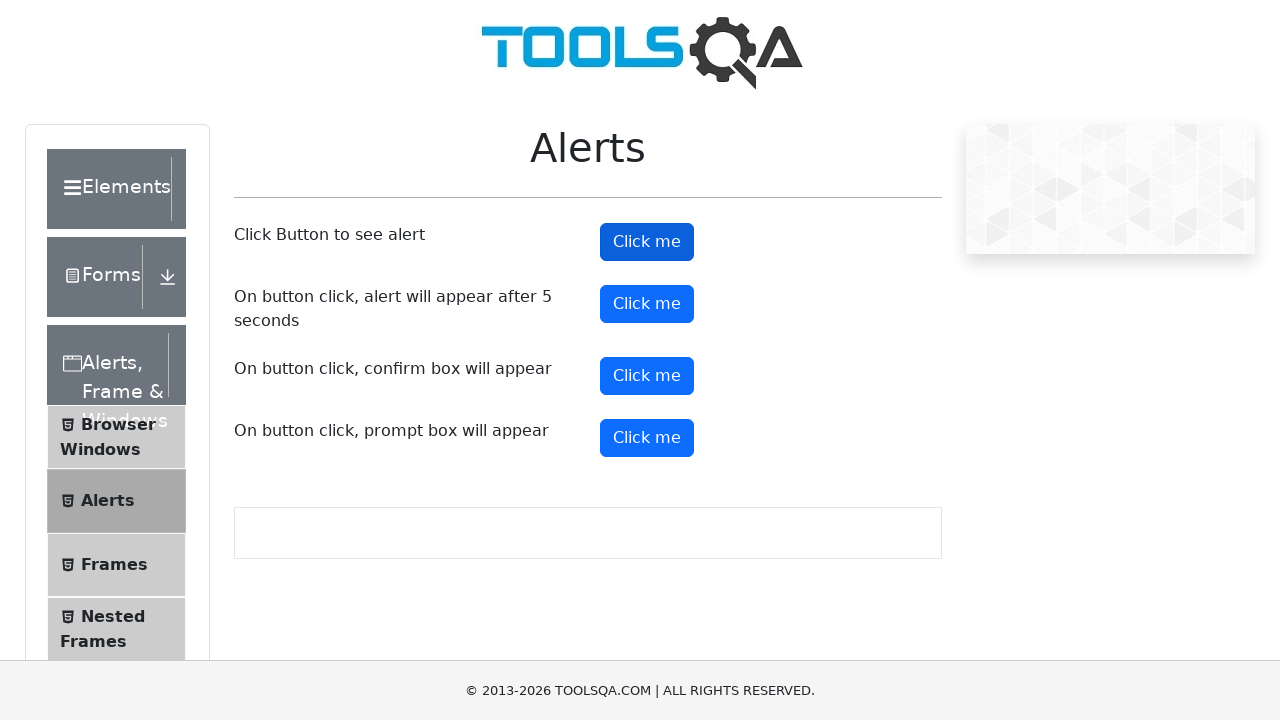

Waited 6 seconds for timed alert to appear
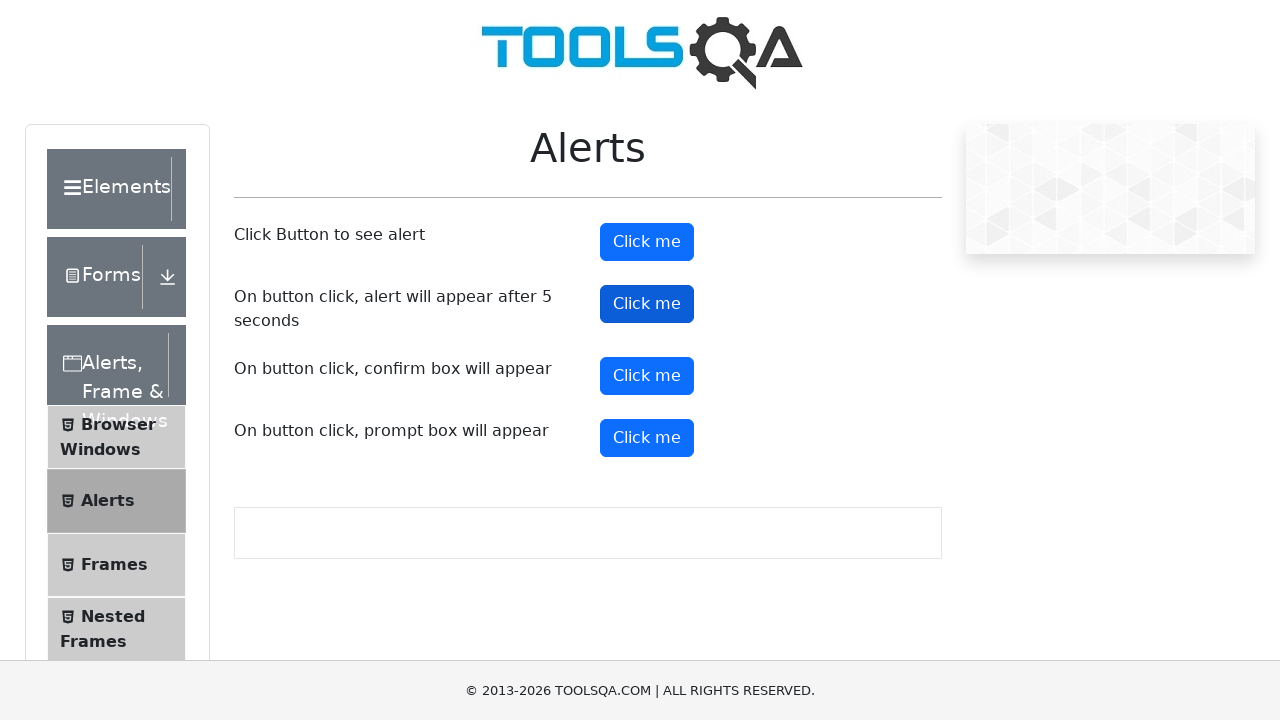

Clicked timed alert button again at (647, 304) on #timerAlertButton
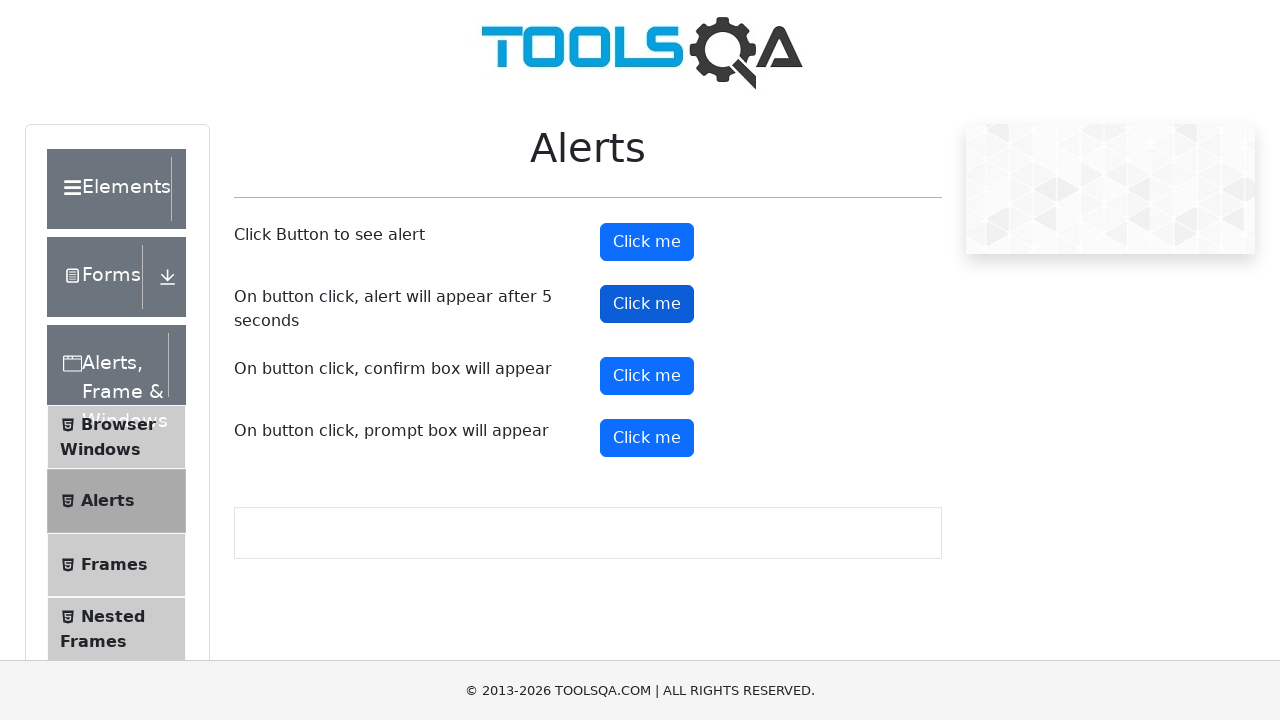

Waited 6 seconds for second timed alert to appear
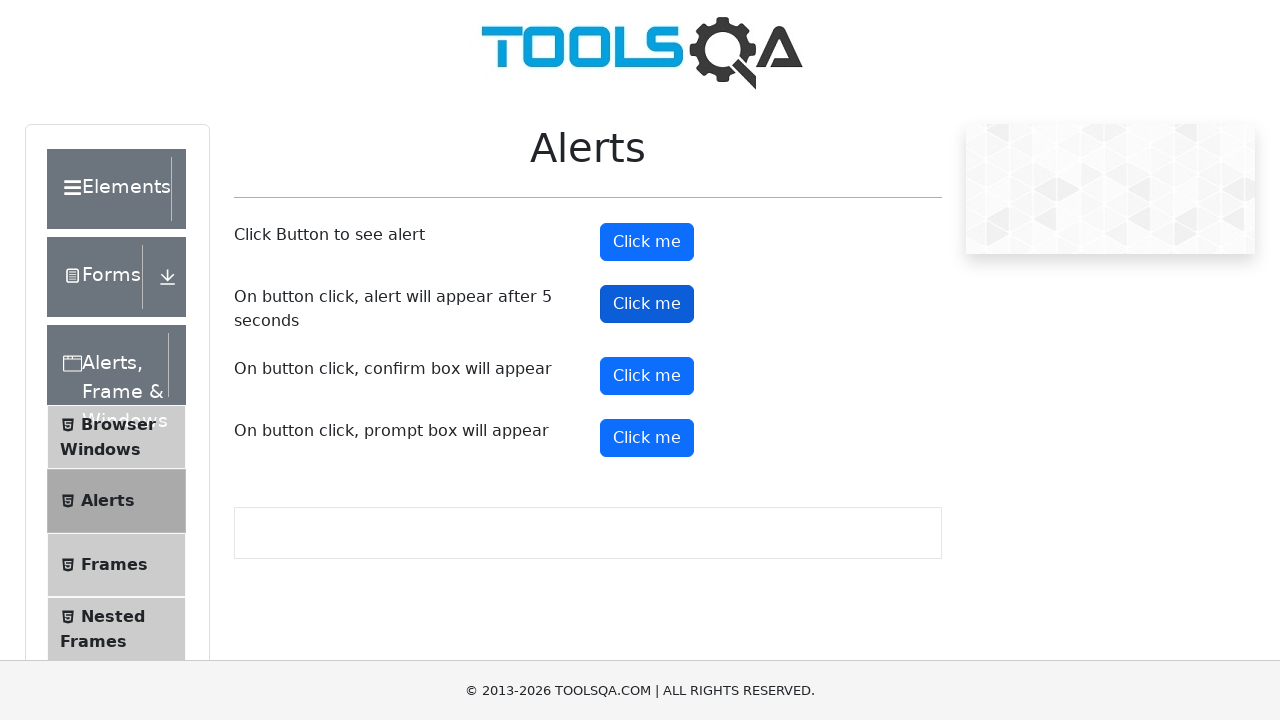

Clicked button to trigger confirm box at (647, 376) on #confirmButton
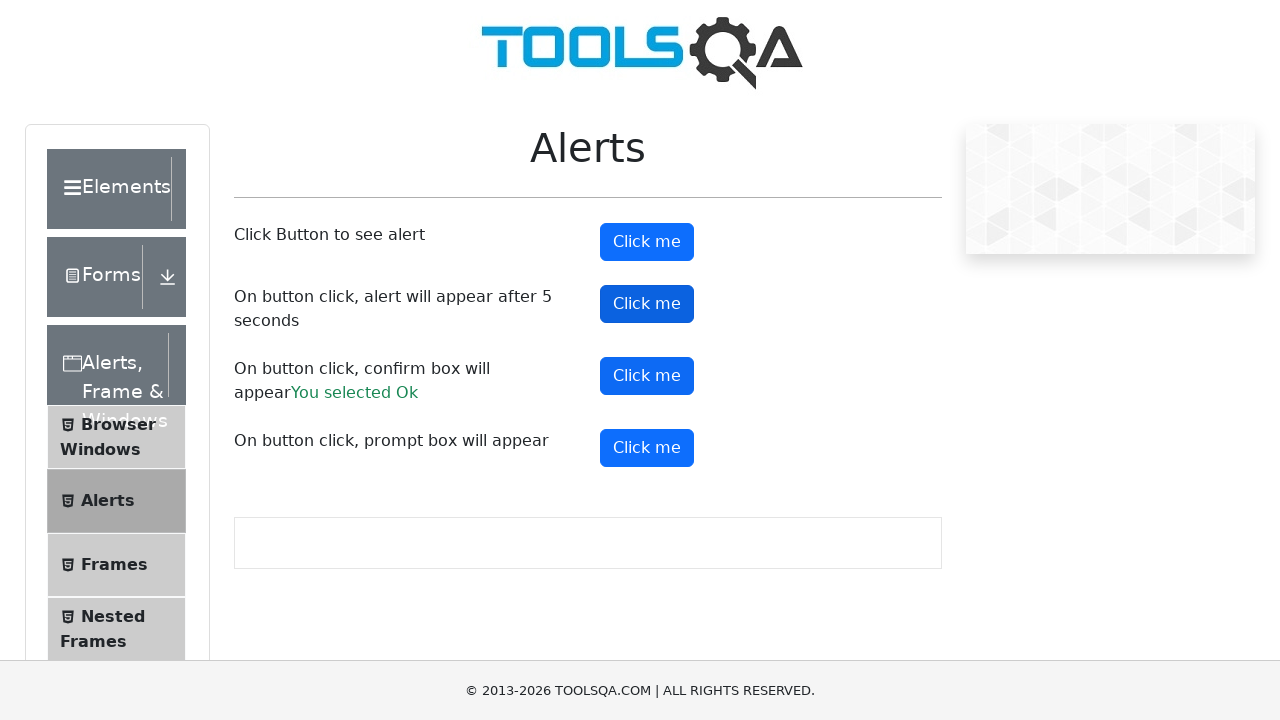

Waited for confirm box to be processed
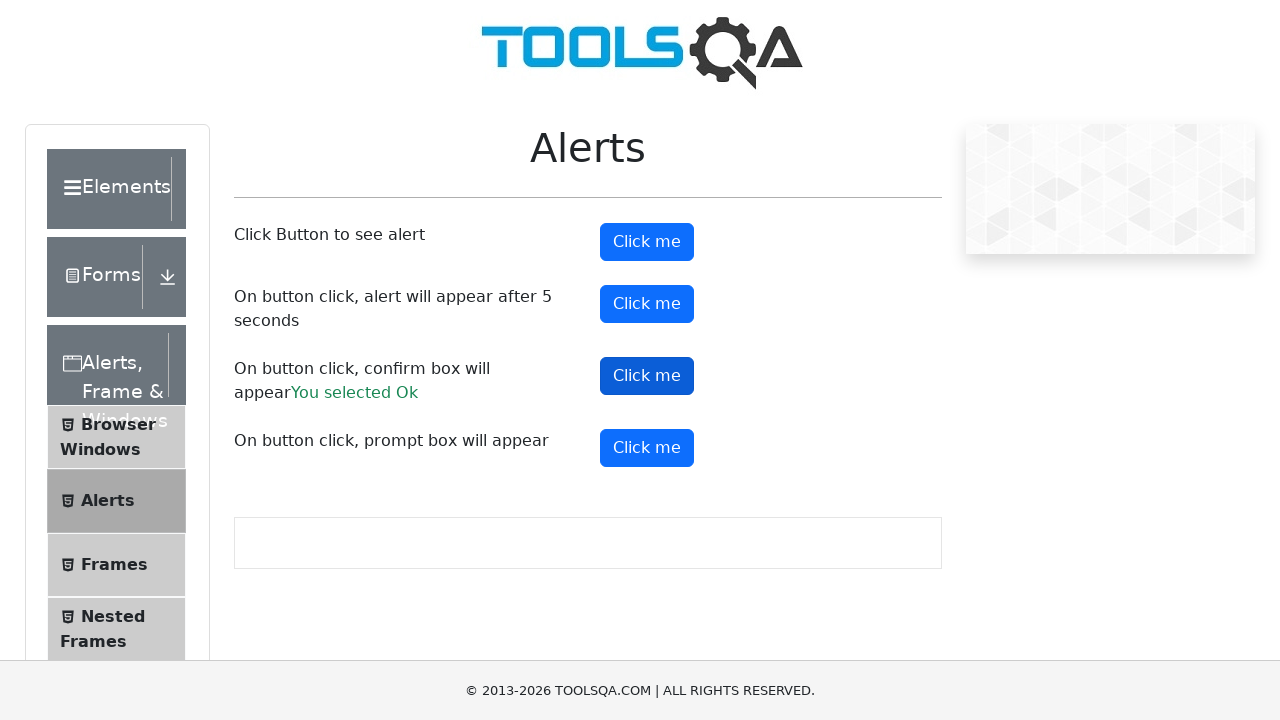

Clicked button to trigger prompt box at (647, 448) on #promtButton
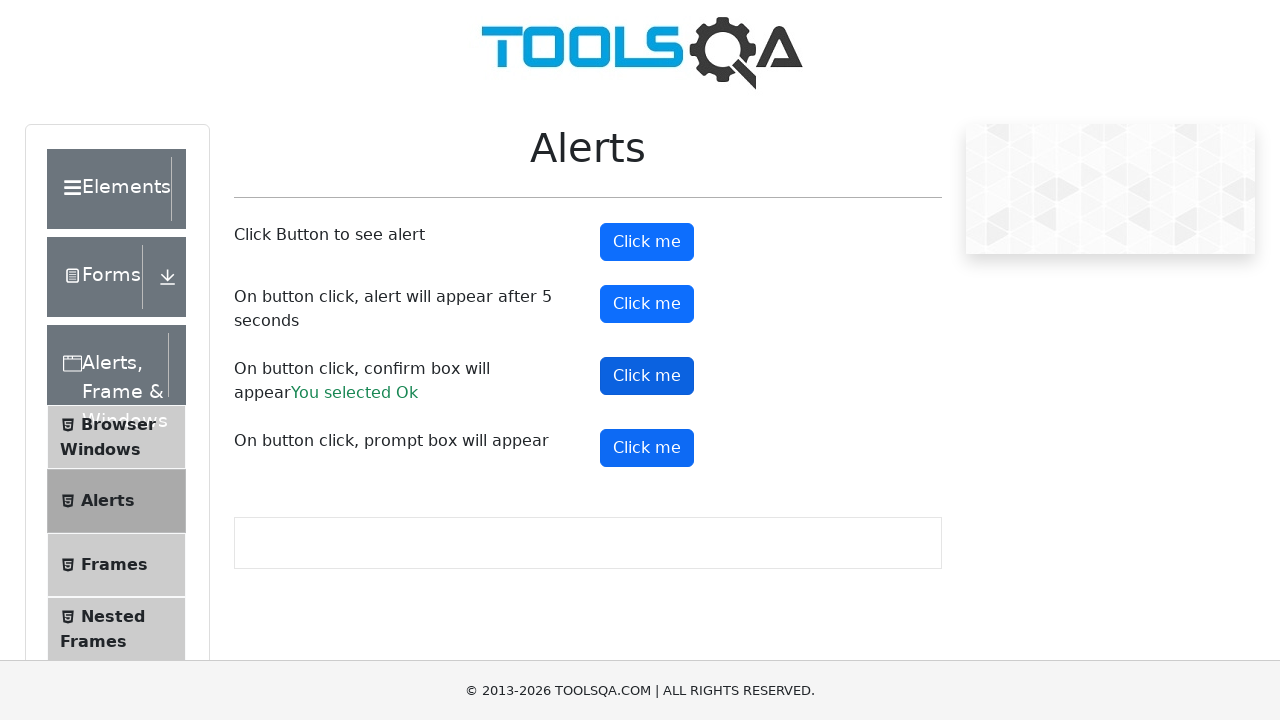

Waited for prompt box to be processed
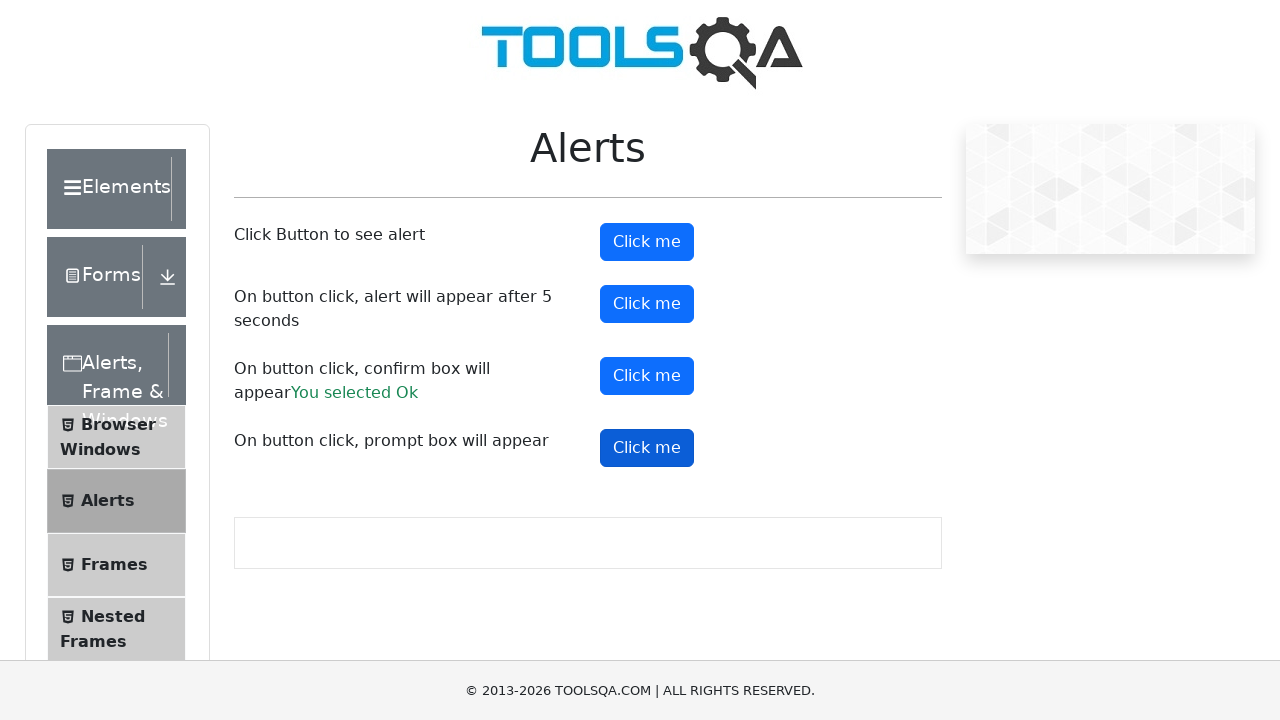

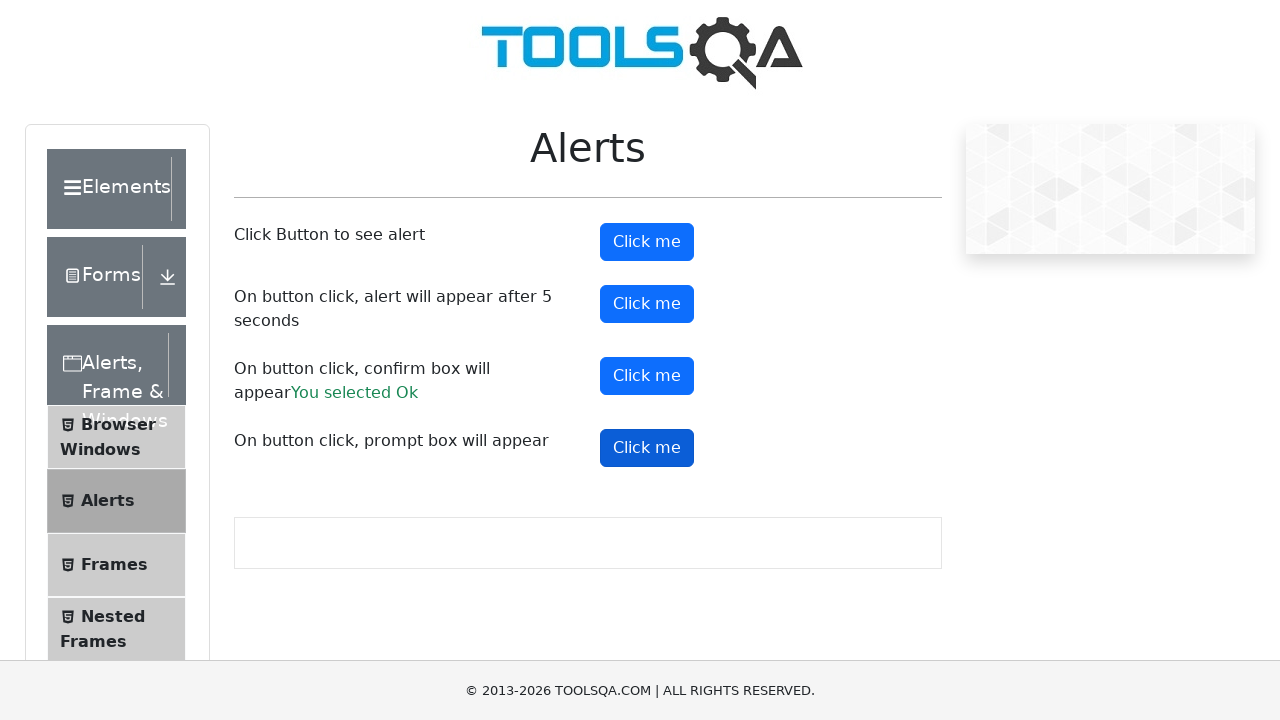